Tests auto-complete widget by typing partial color names in multi-select and single-select input fields and selecting from suggestions

Starting URL: https://demoqa.com/auto-complete

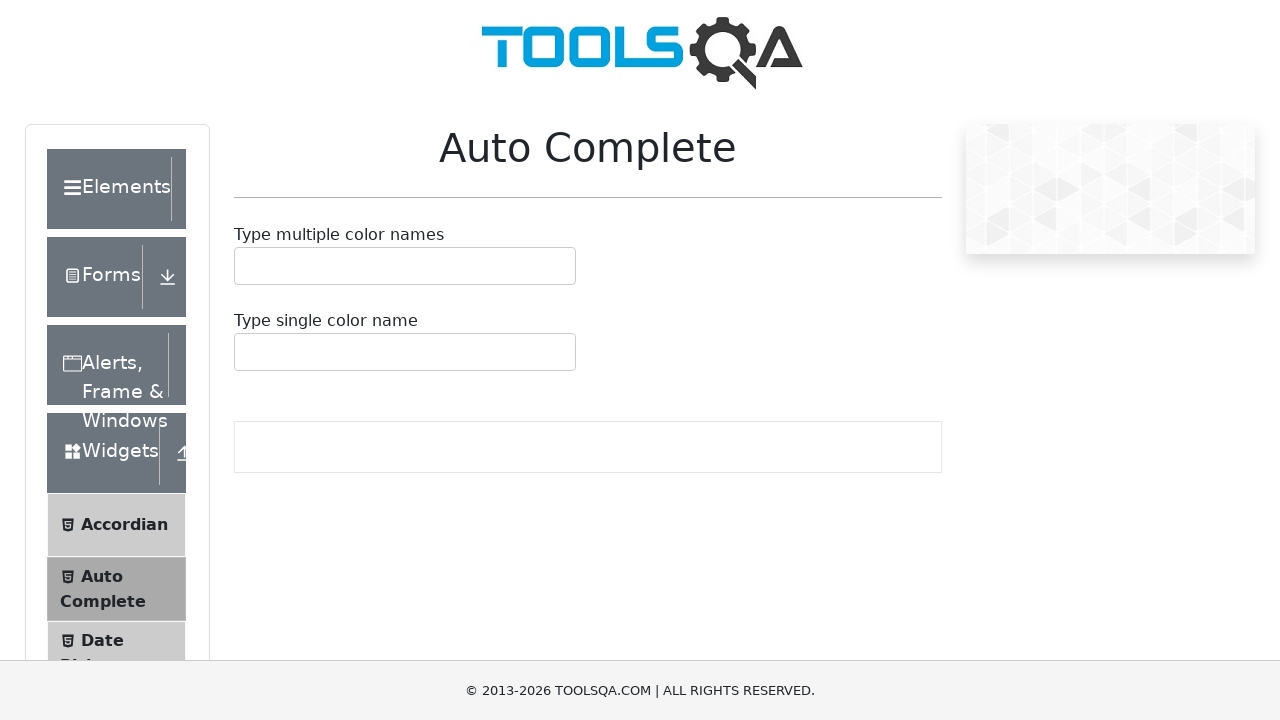

Typed 'Re' in multi-select input field on #autoCompleteMultipleInput
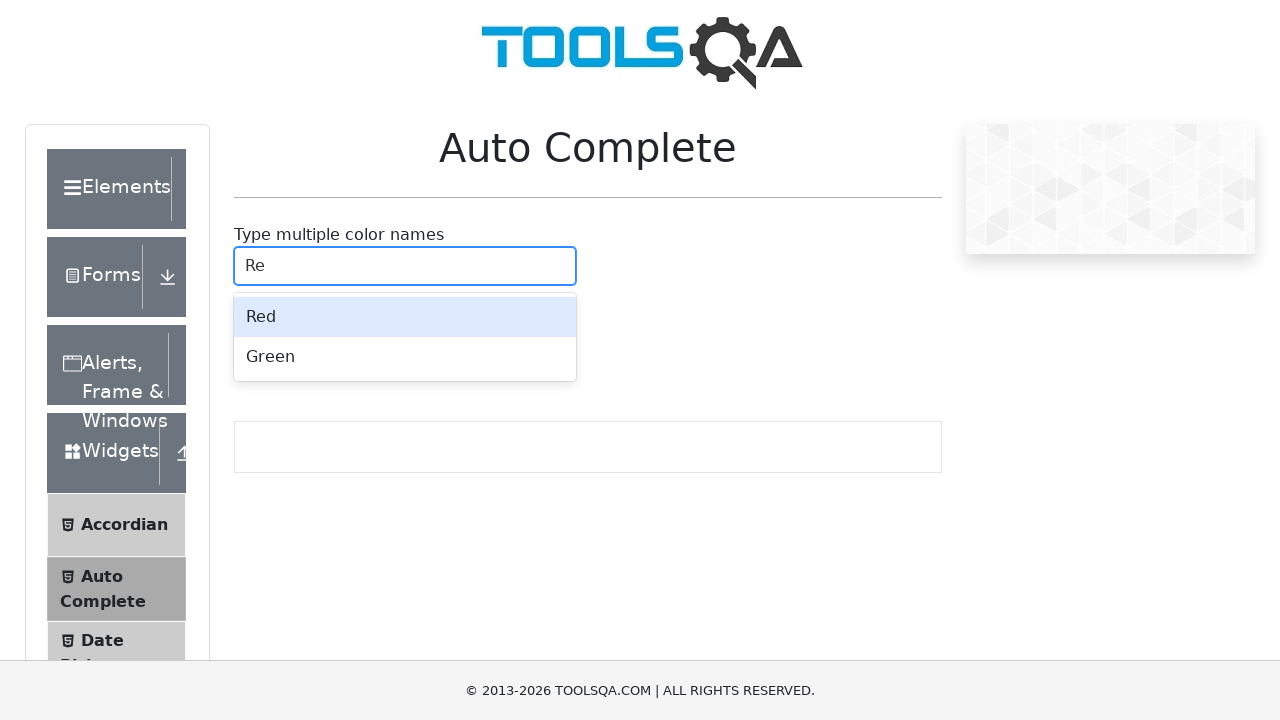

Pressed Enter to select 'Re' suggestion from multi-select
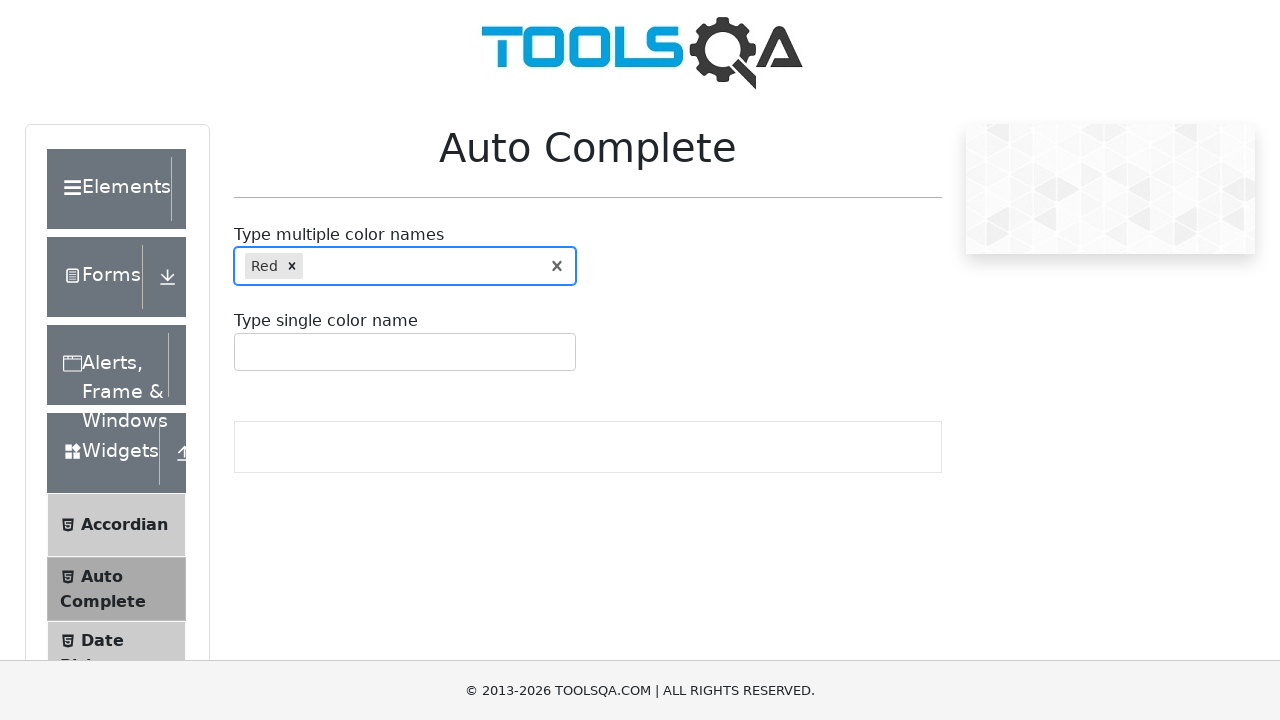

Typed 'b' in multi-select input field on #autoCompleteMultipleInput
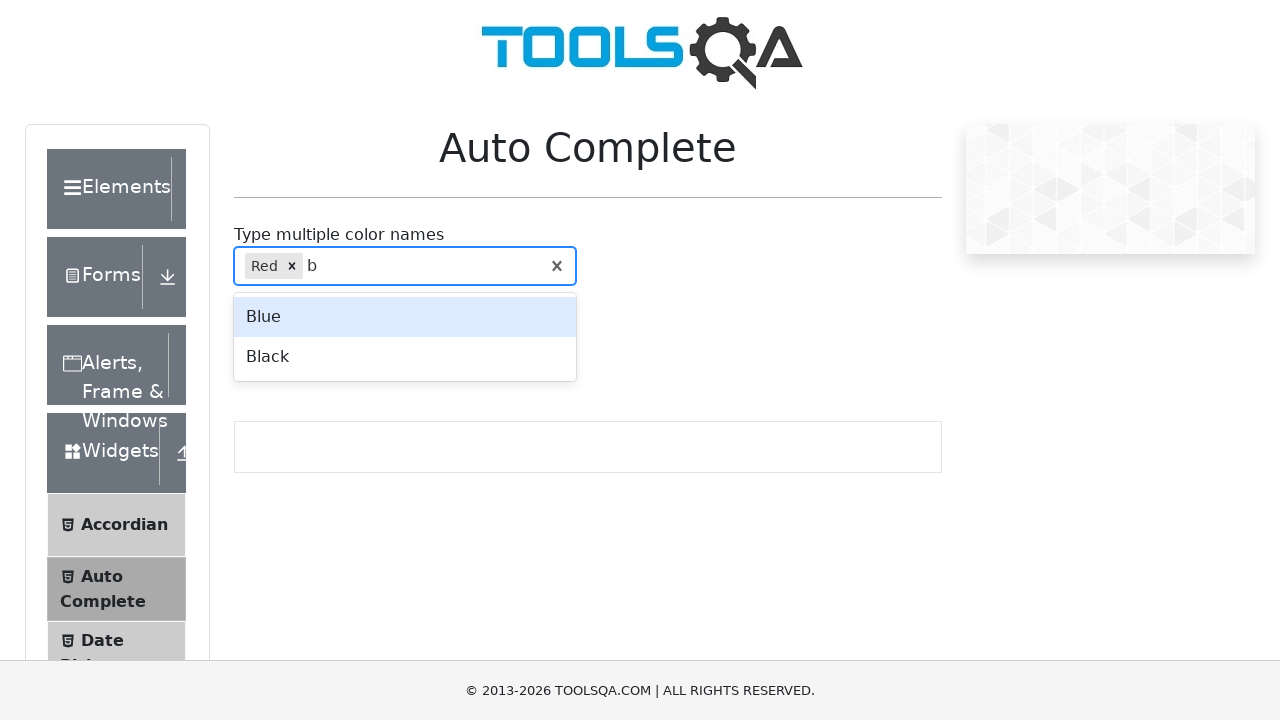

Pressed ArrowDown to navigate suggestions in multi-select
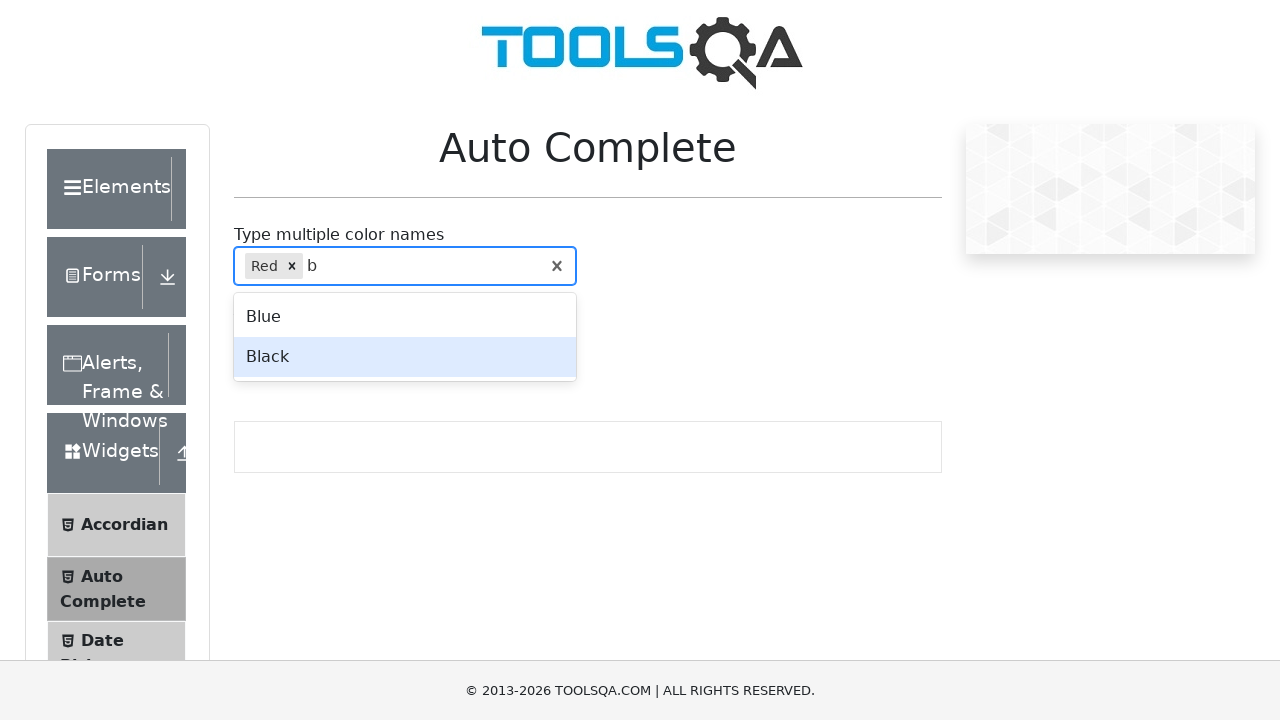

Pressed Enter to select navigated suggestion from multi-select
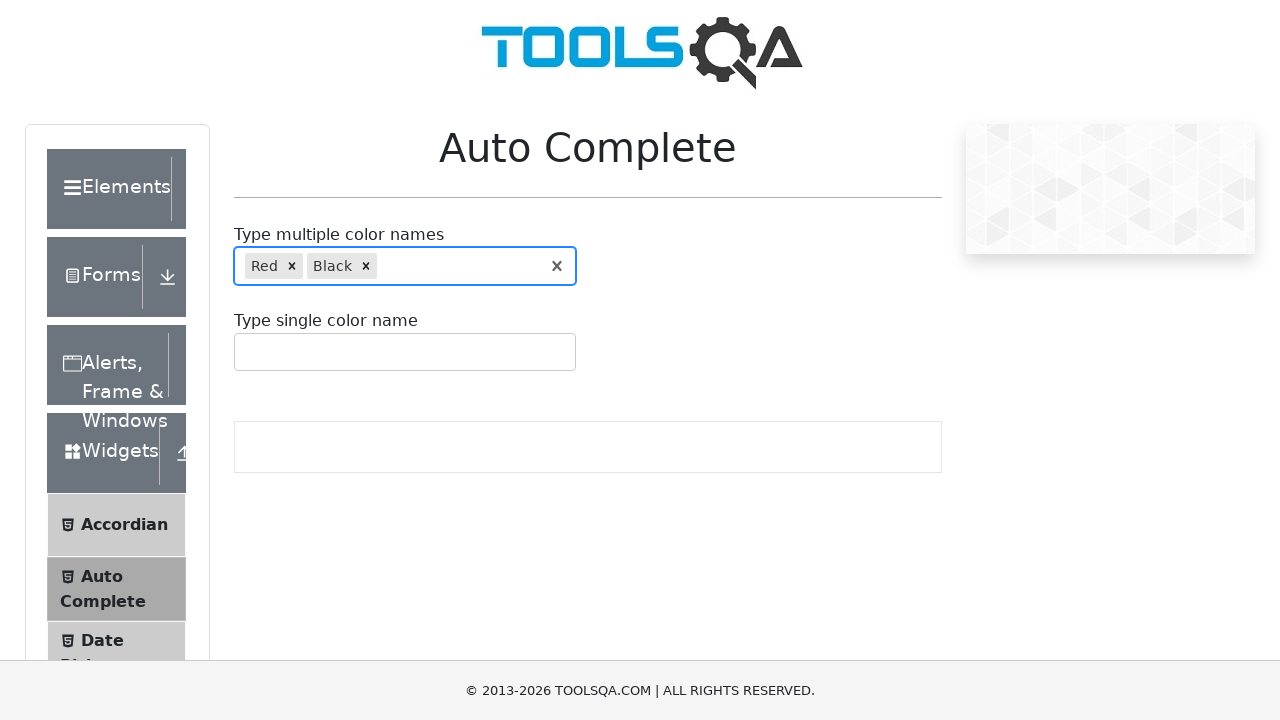

Typed 're' in single-select input field on #autoCompleteSingleInput
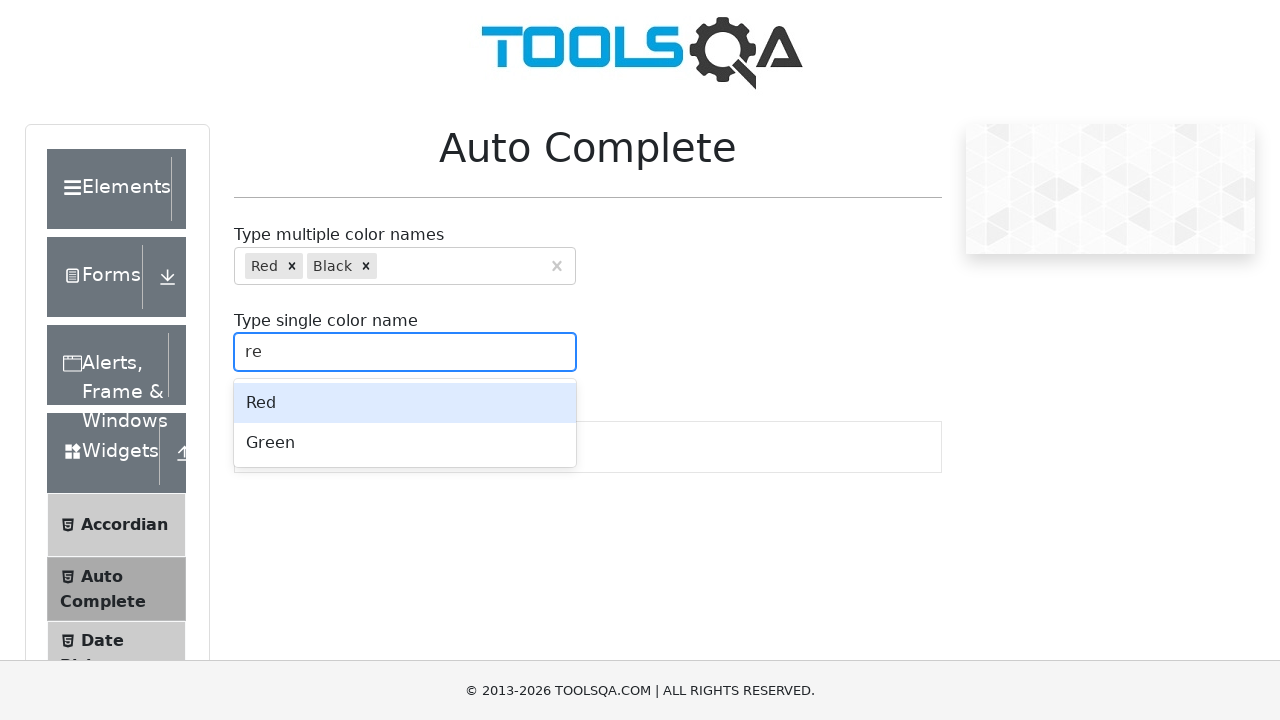

Pressed Enter to select 're' suggestion from single-select
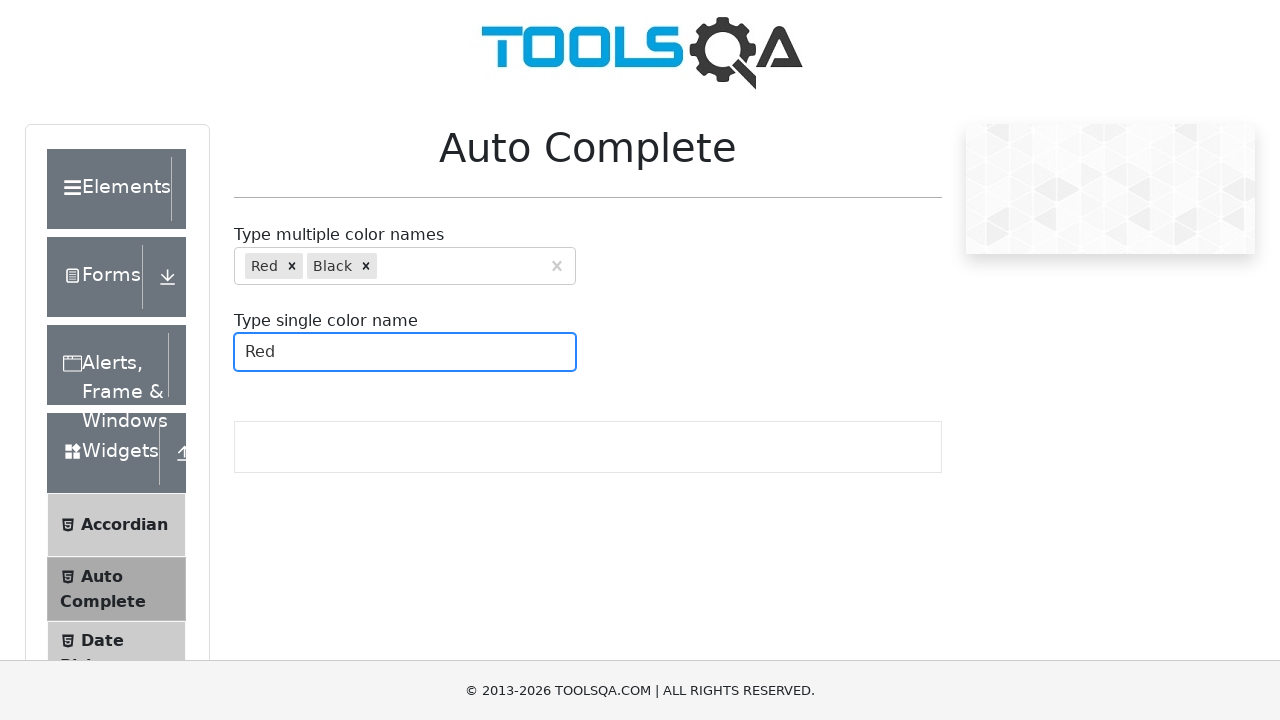

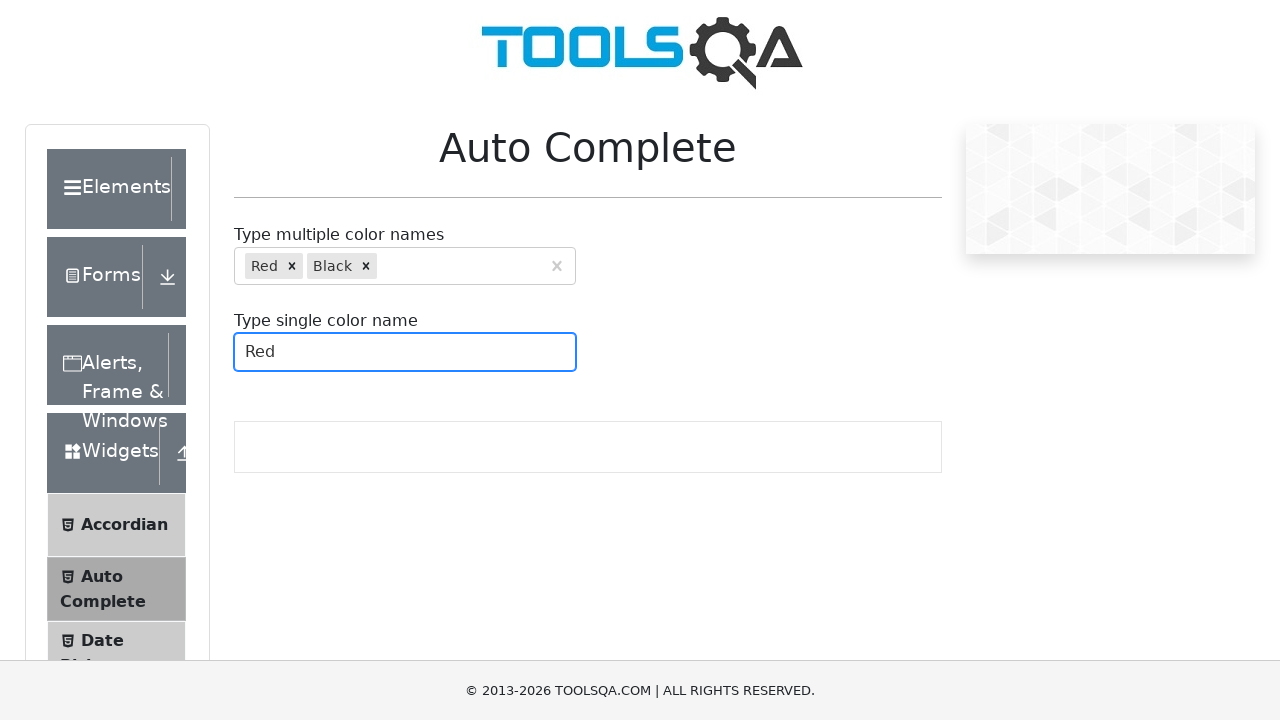